Tests that the ZIP code field rejects a 4-digit code and displays an appropriate error message

Starting URL: https://sharelane.com/cgi-bin/register.py

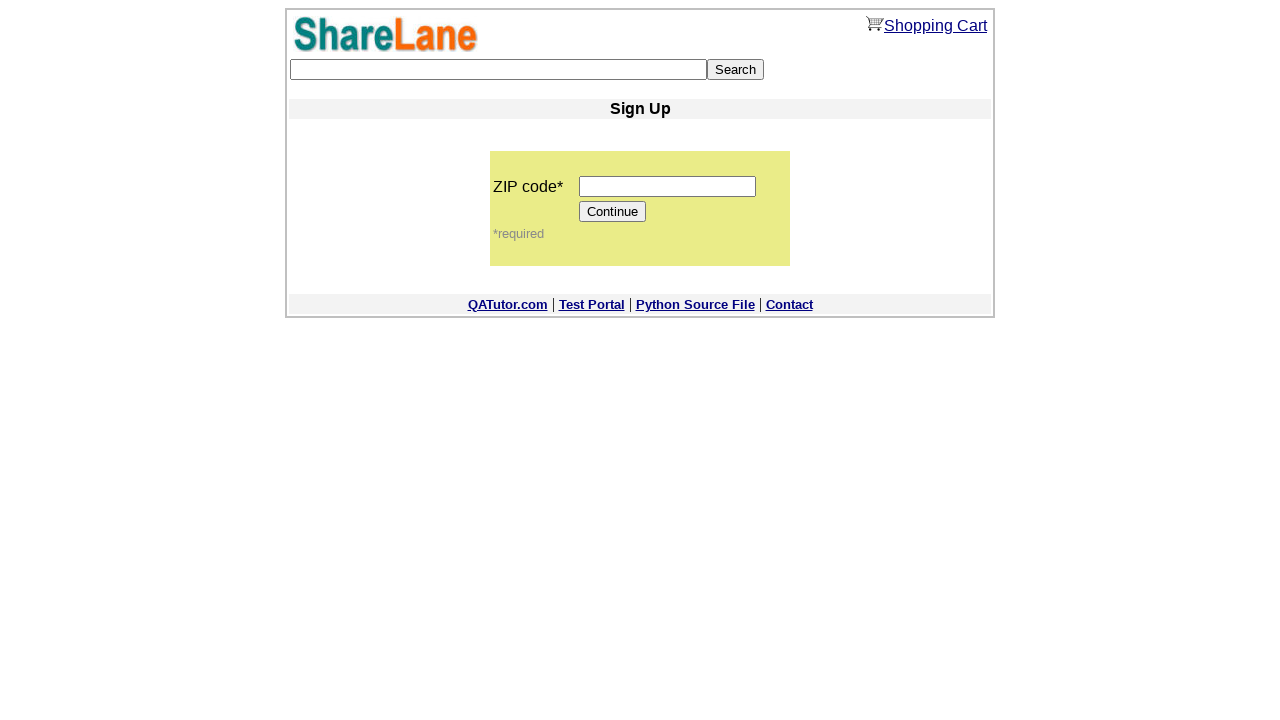

Entered 4-digit ZIP code '1234' in the ZIP code field on input[name='zip_code']
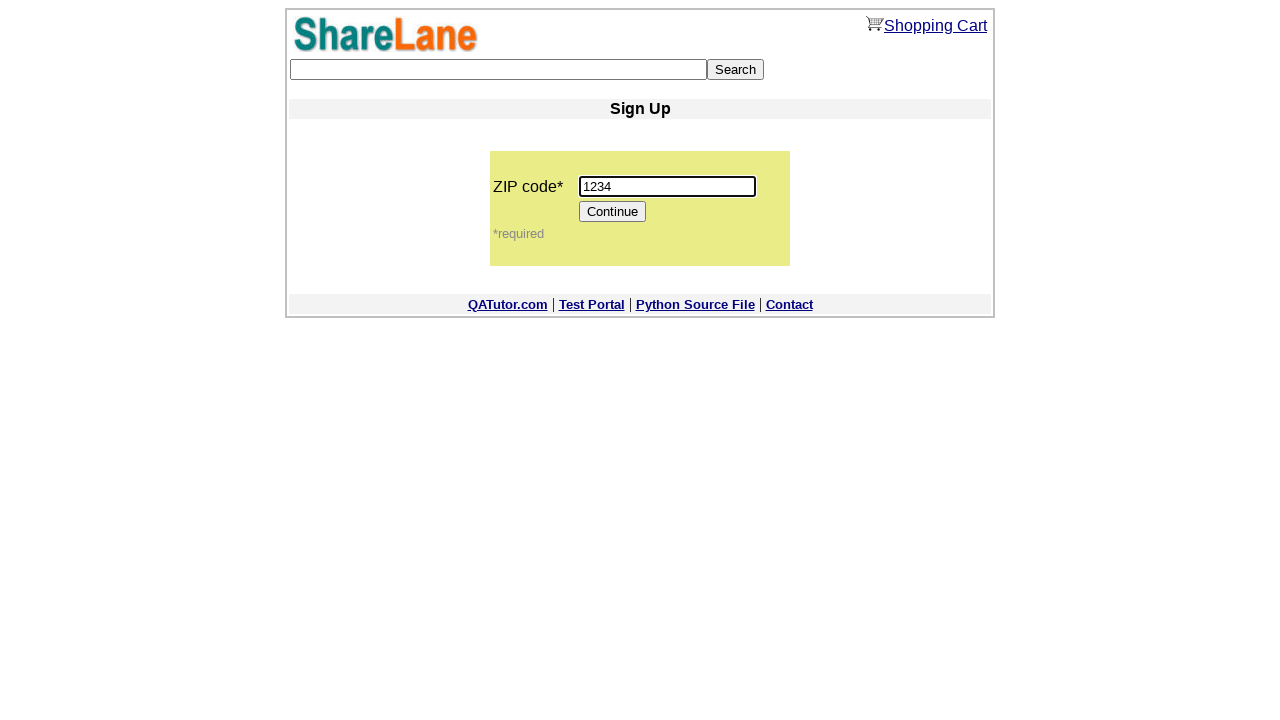

Clicked Continue button to submit the form at (613, 212) on [value='Continue']
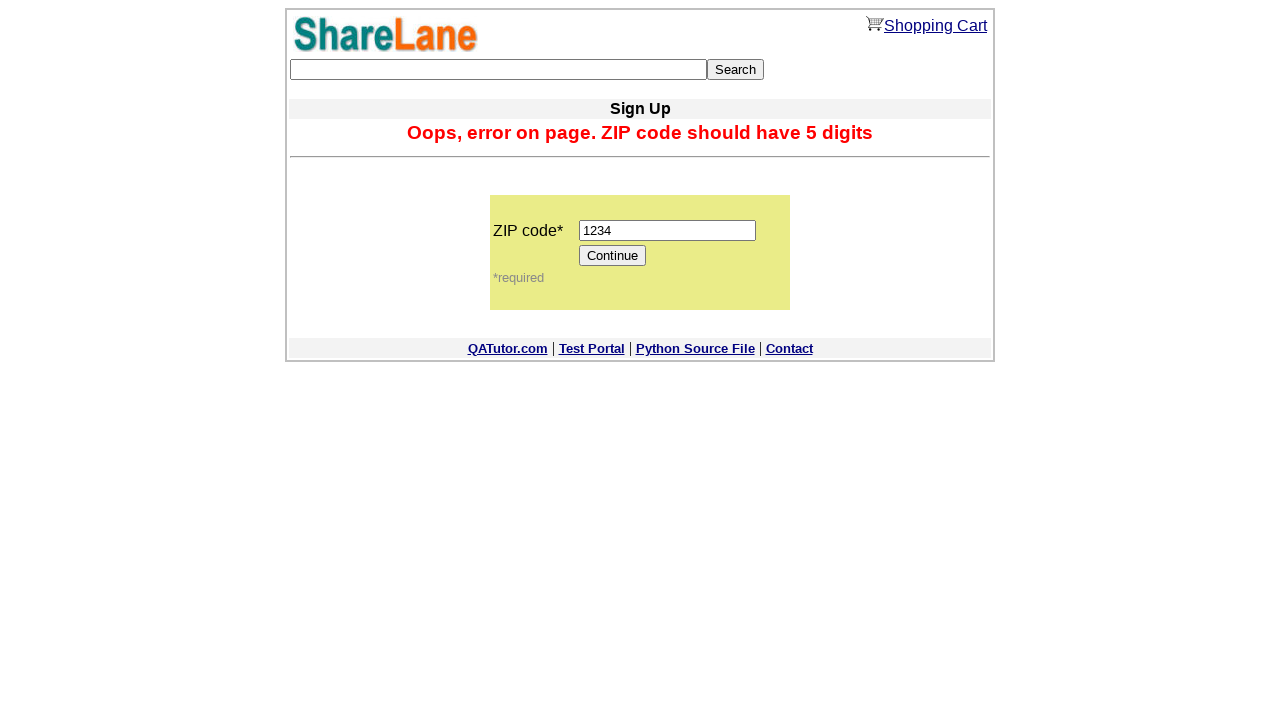

Error message appeared indicating invalid ZIP code
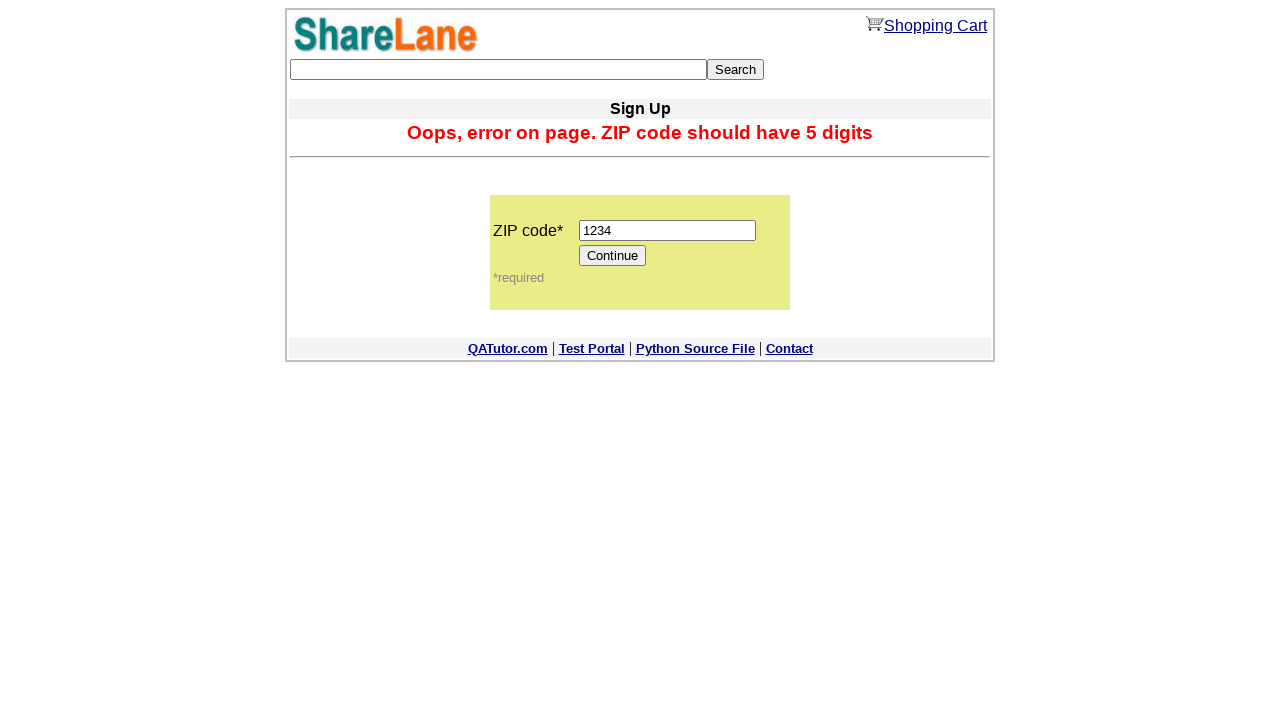

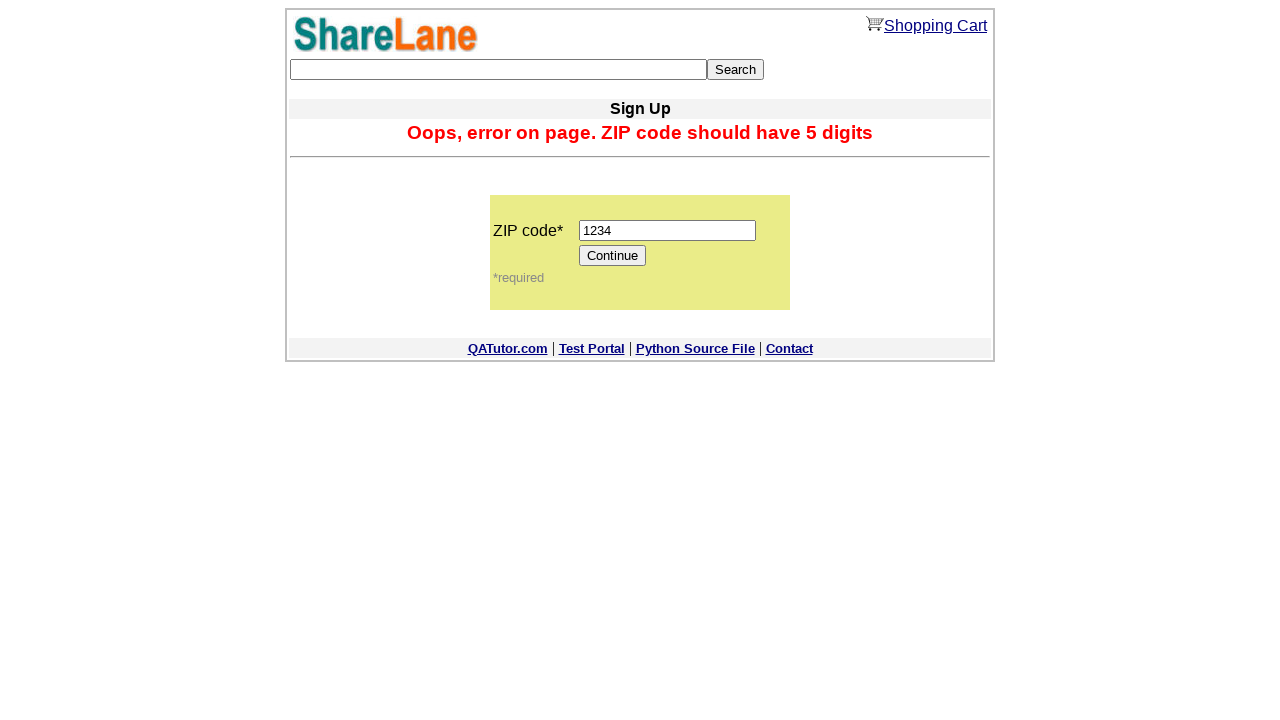